Verifies the href attribute of the Elemental Selenium link

Starting URL: https://the-internet.herokuapp.com/

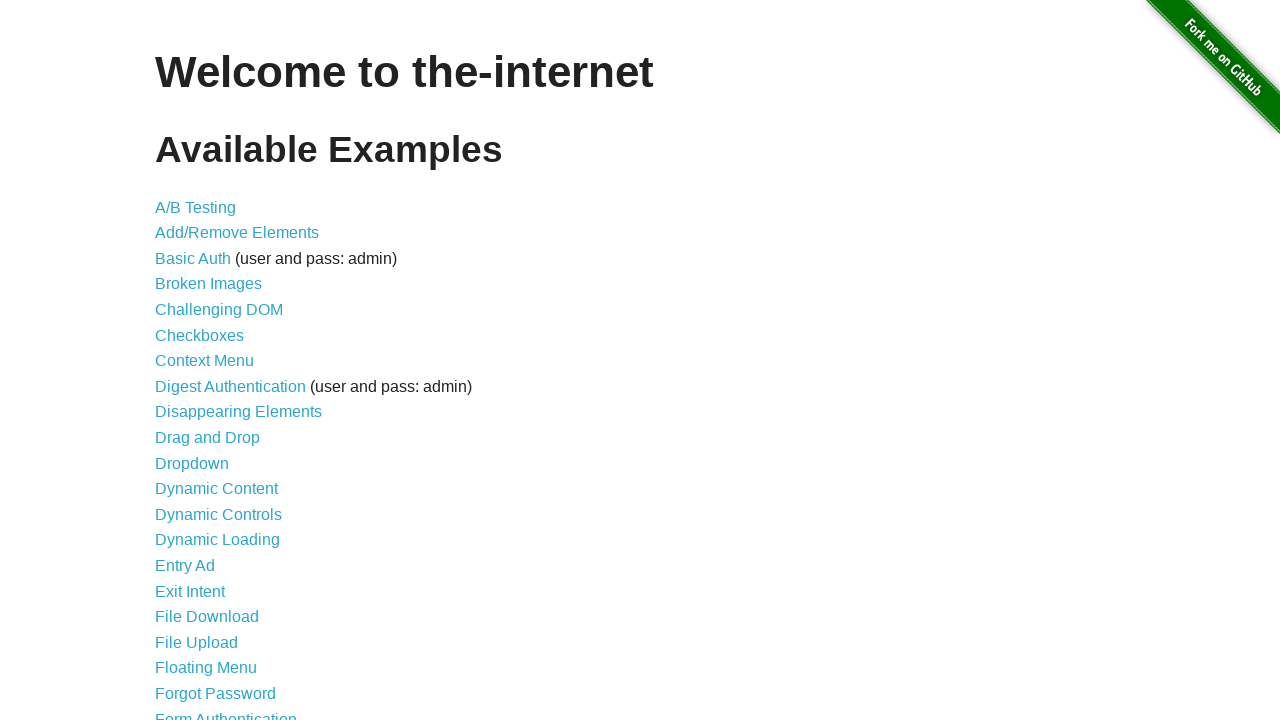

Clicked on Form Authentication link at (226, 712) on xpath=//a[text()="Form Authentication"]
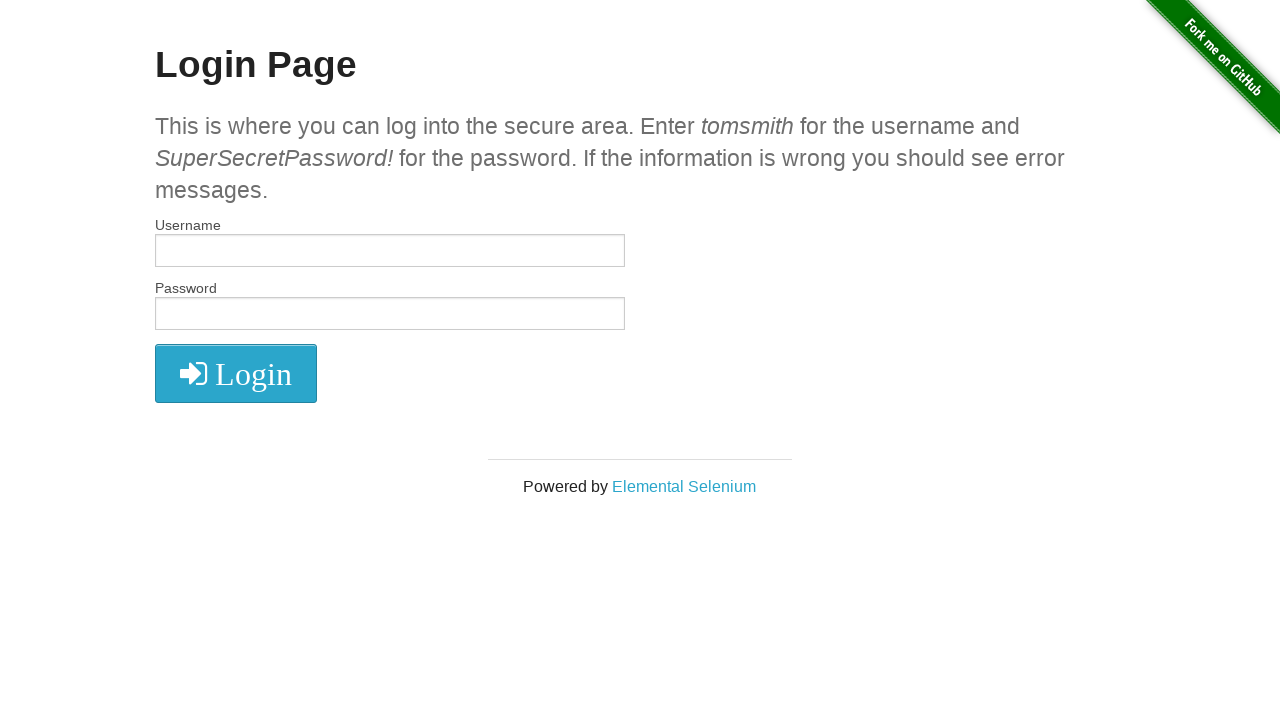

Retrieved href attribute from Elemental Selenium link
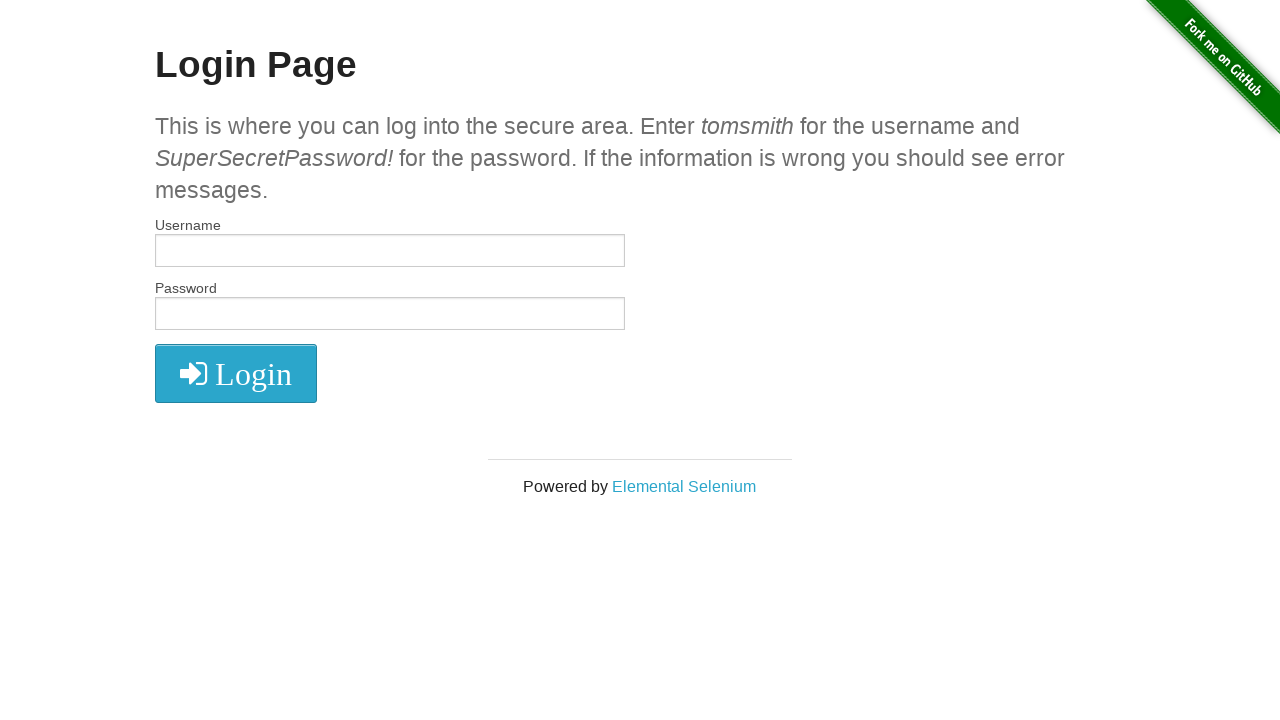

Verified href attribute matches expected URL 'http://elementalselenium.com/'
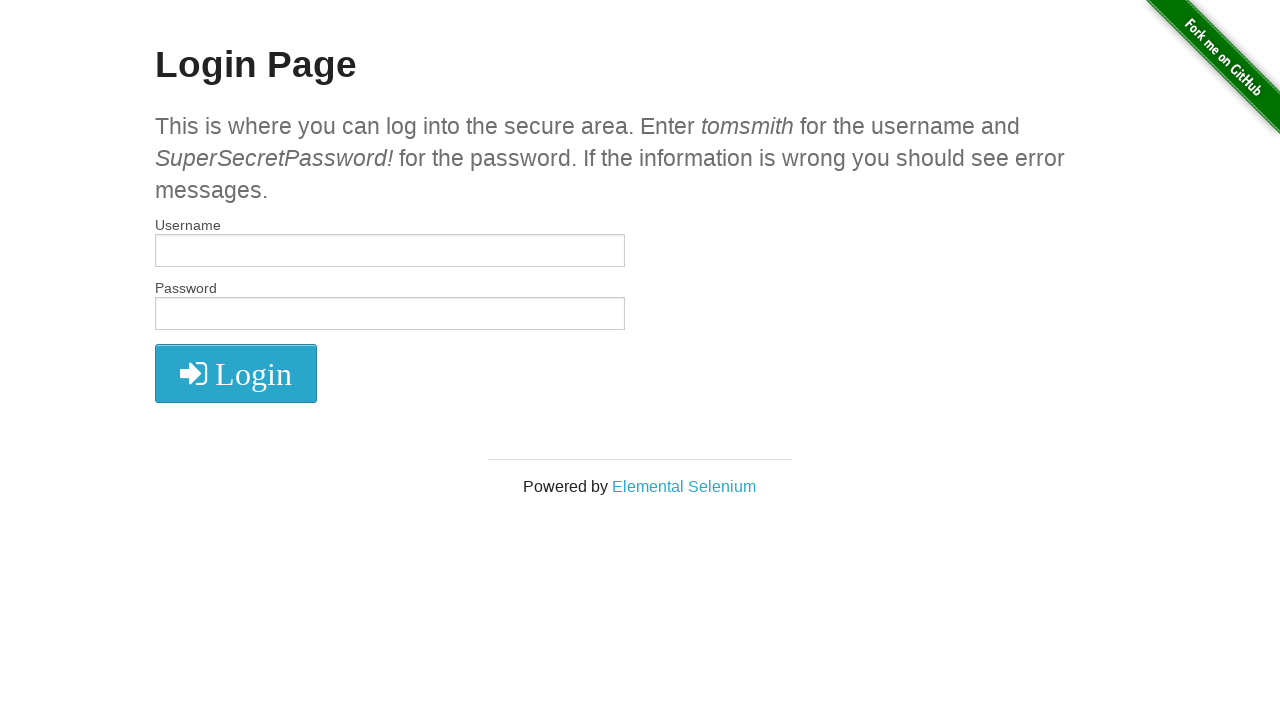

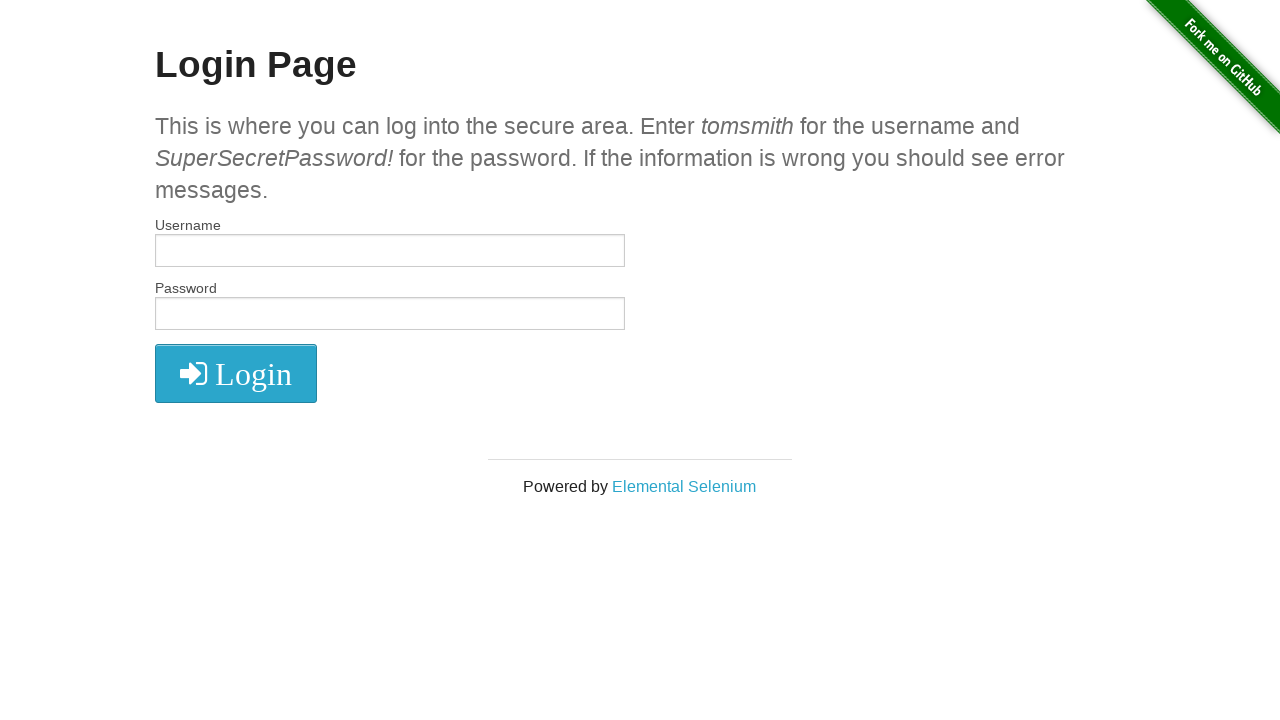